Navigates to the Greens Technology Selenium course content page and verifies the page loads by retrieving its title

Starting URL: http://greenstech.in/selenium-course-content.html

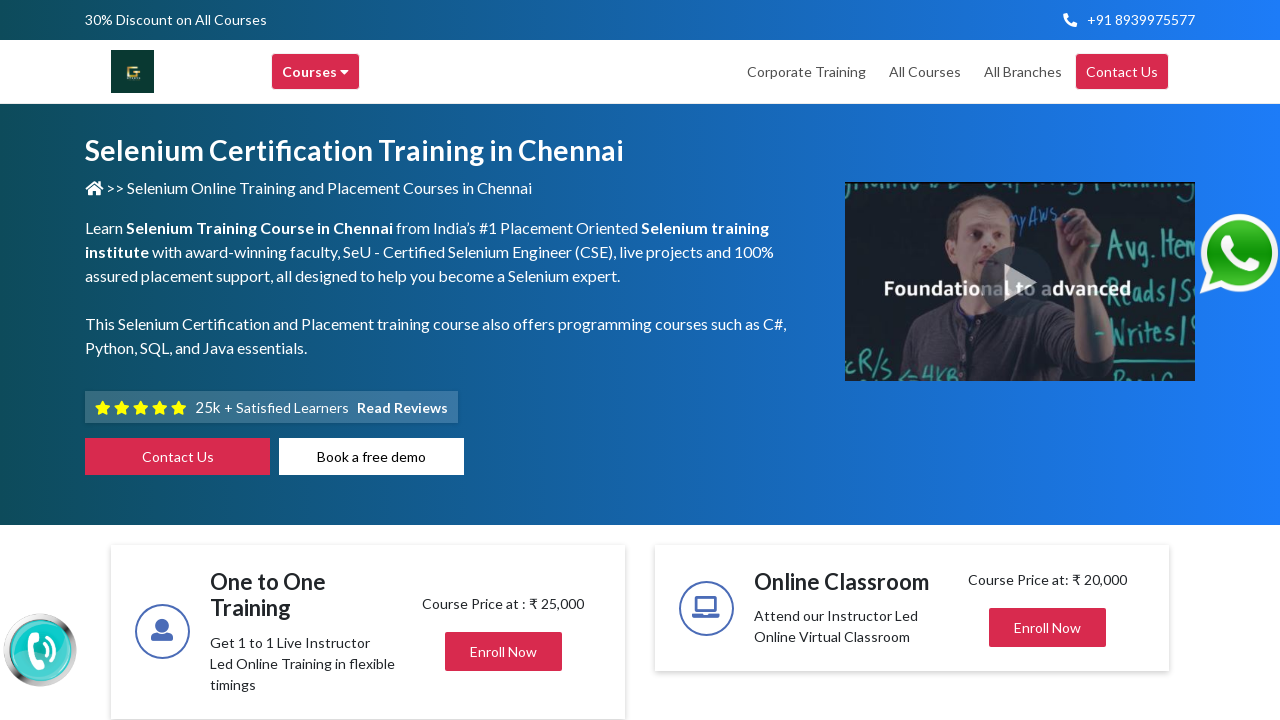

Retrieved page title
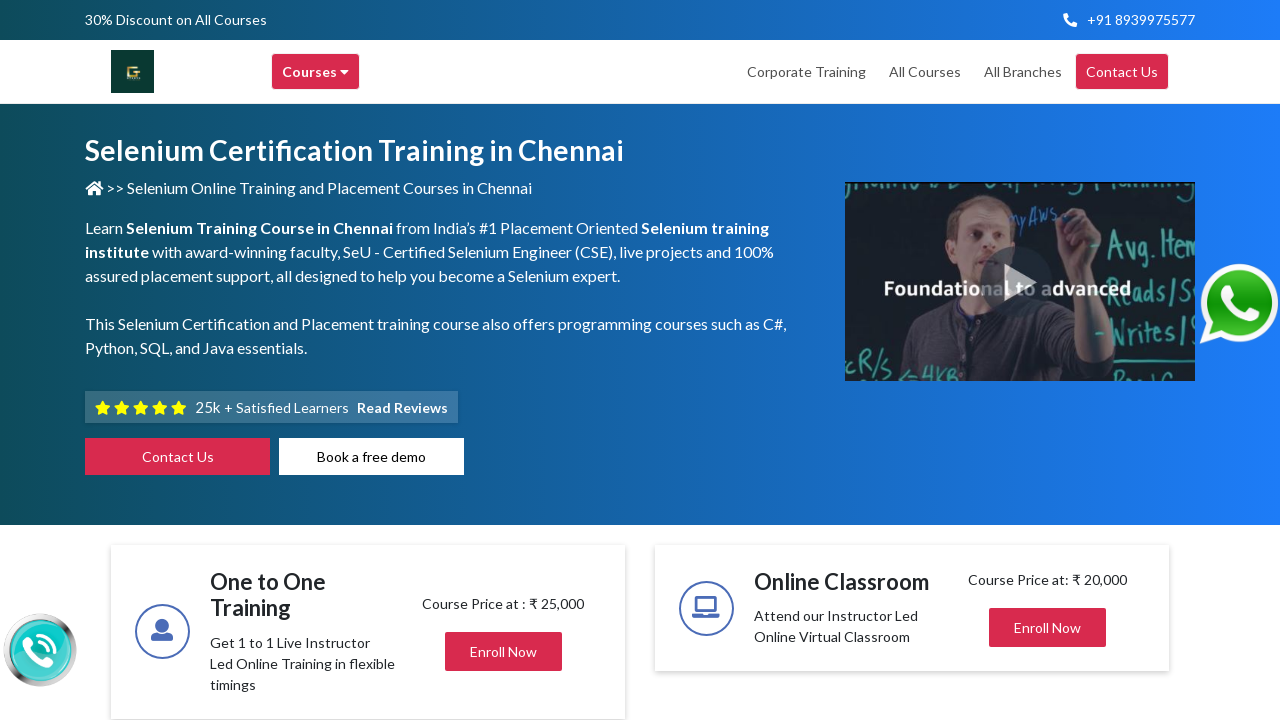

Printed page title to console
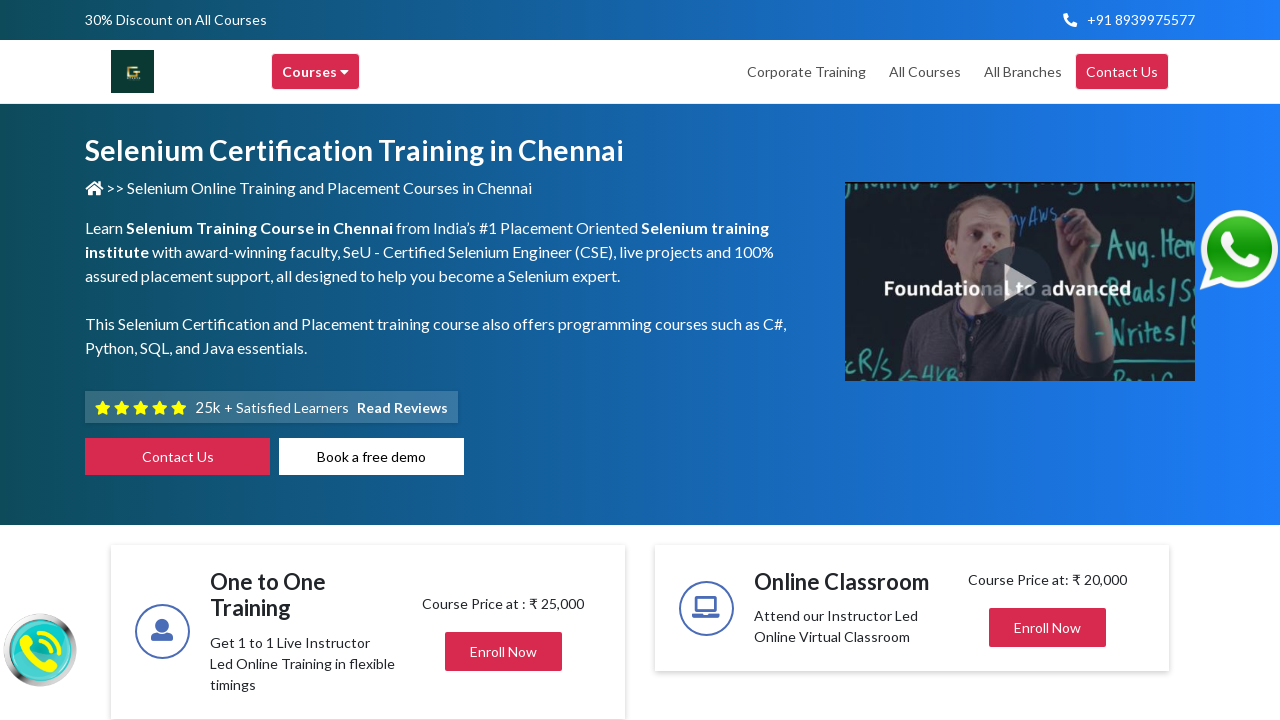

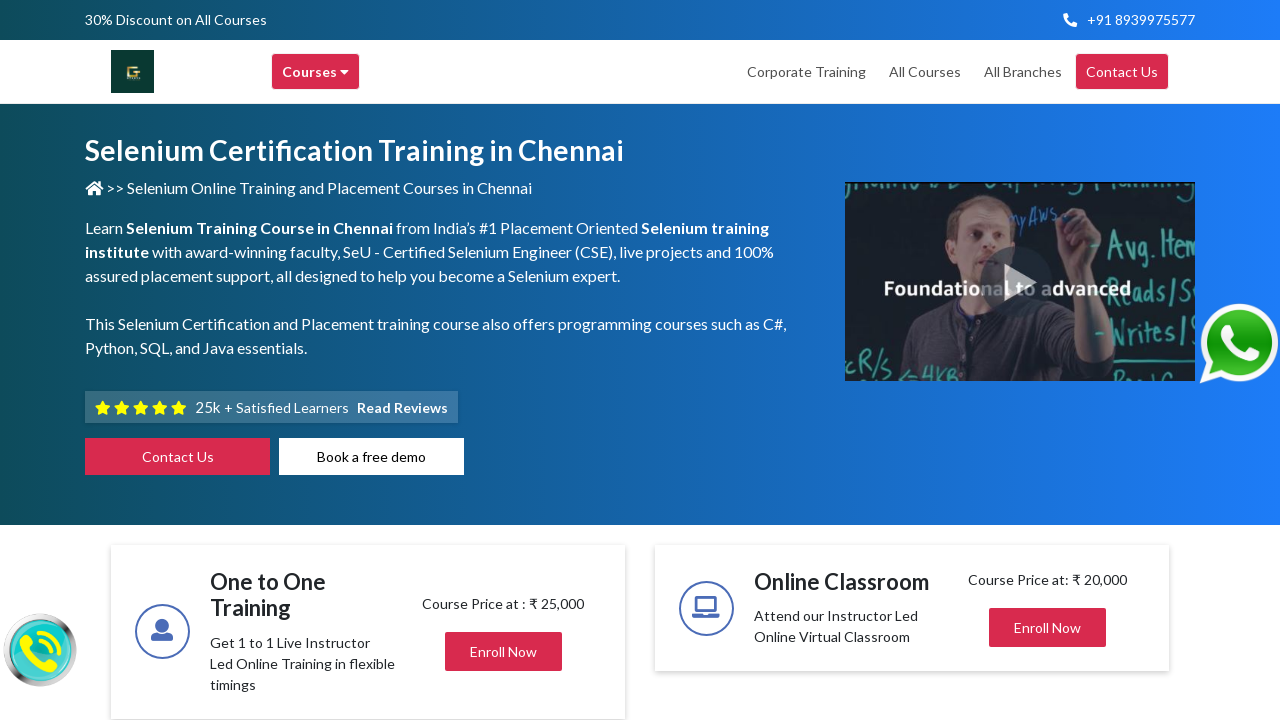